Tests that todo data persists after page reload.

Starting URL: https://demo.playwright.dev/todomvc

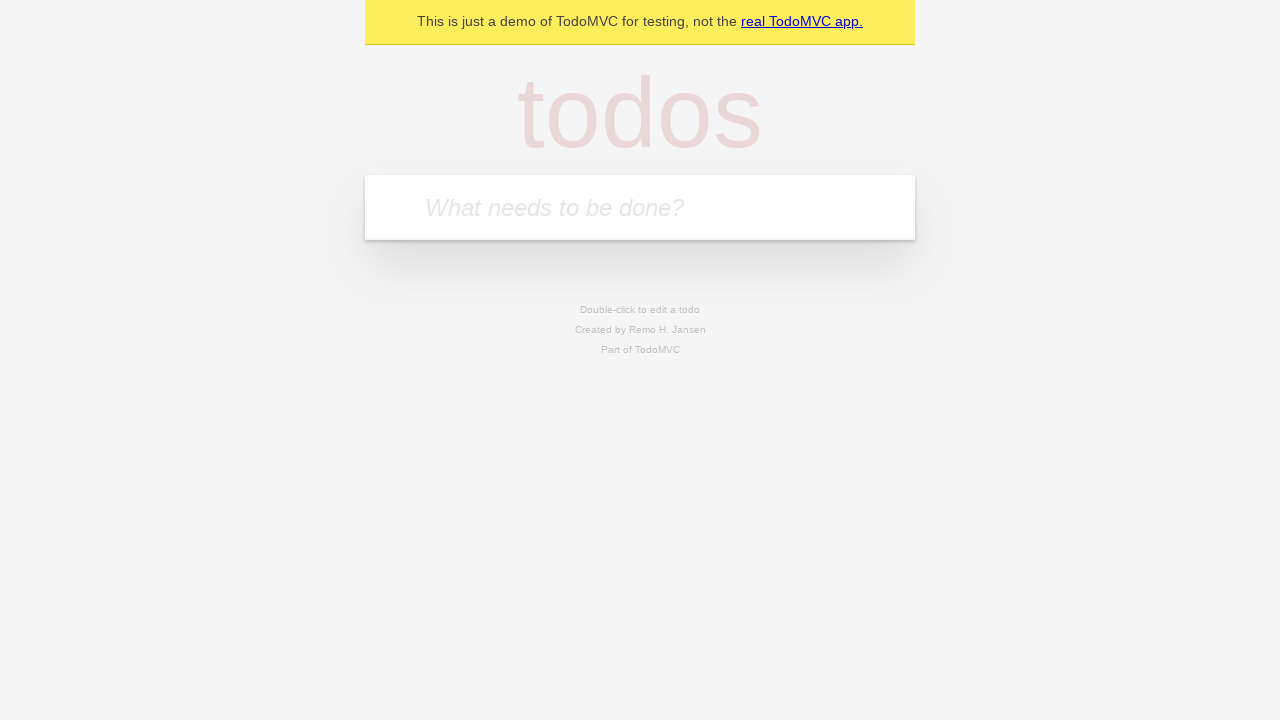

Located todo input field
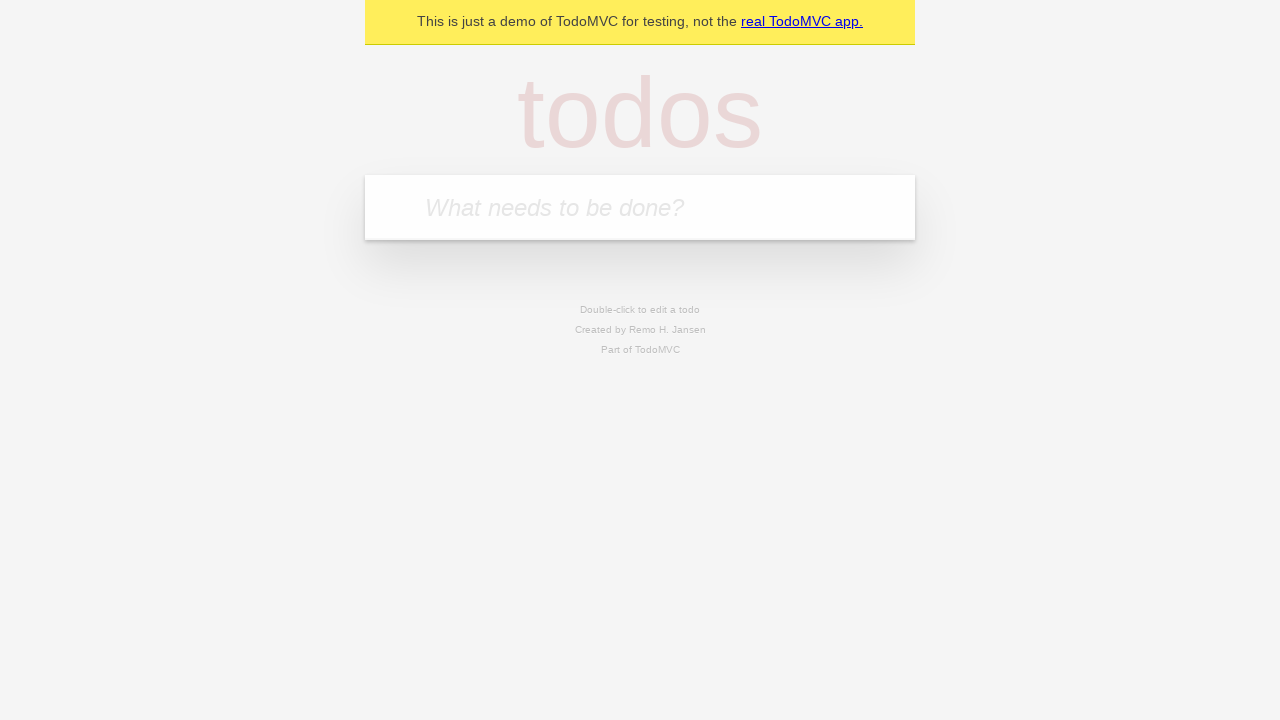

Filled input with 'buy some cheese' on internal:attr=[placeholder="What needs to be done?"i]
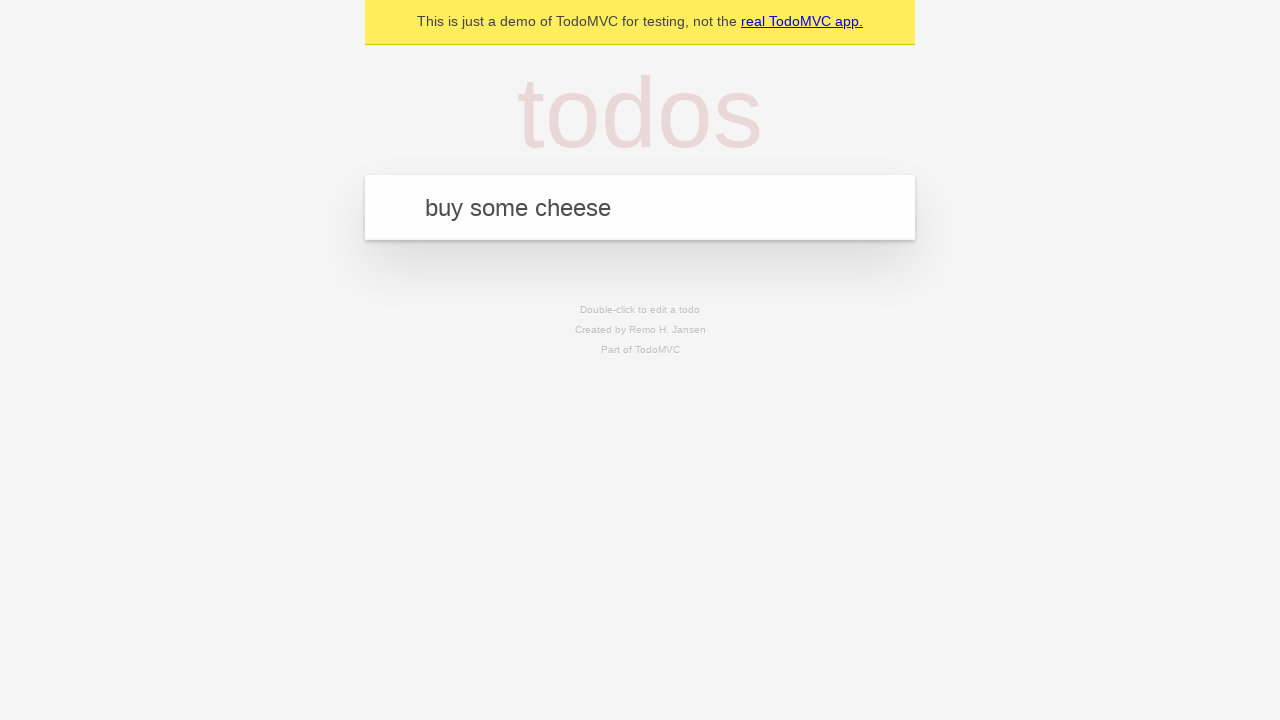

Pressed Enter to create first todo item on internal:attr=[placeholder="What needs to be done?"i]
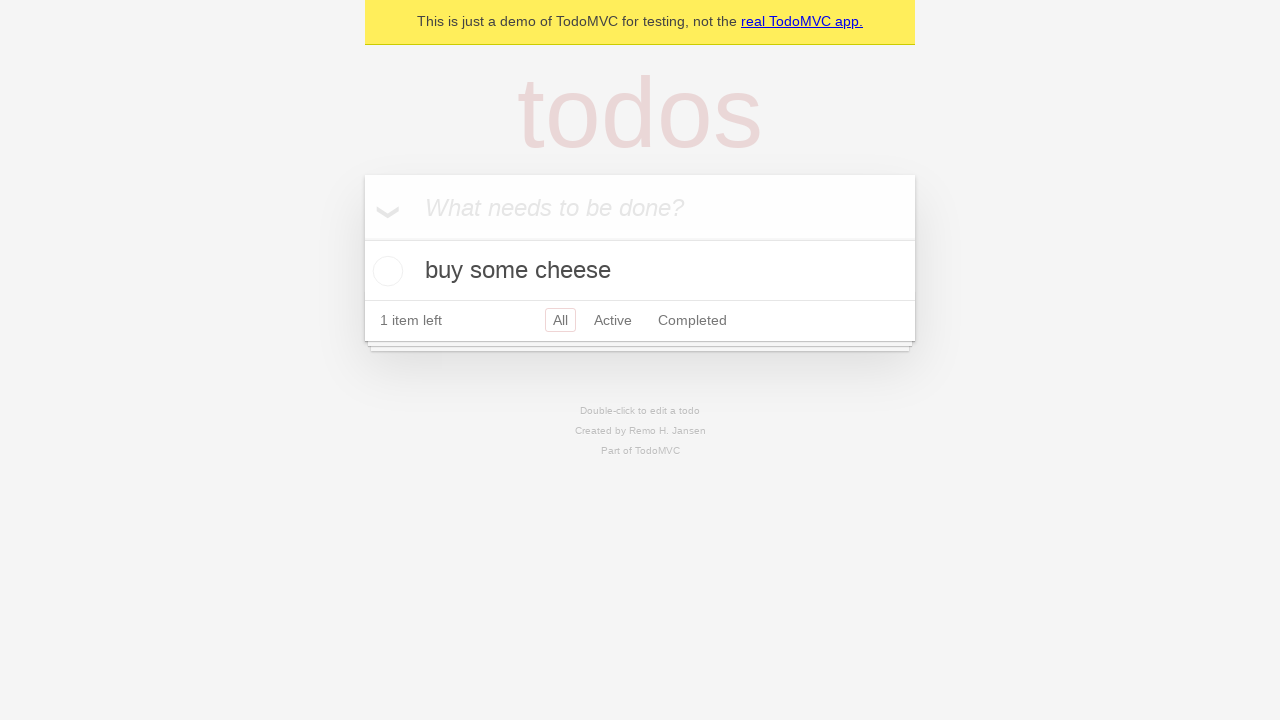

Filled input with 'feed the cat' on internal:attr=[placeholder="What needs to be done?"i]
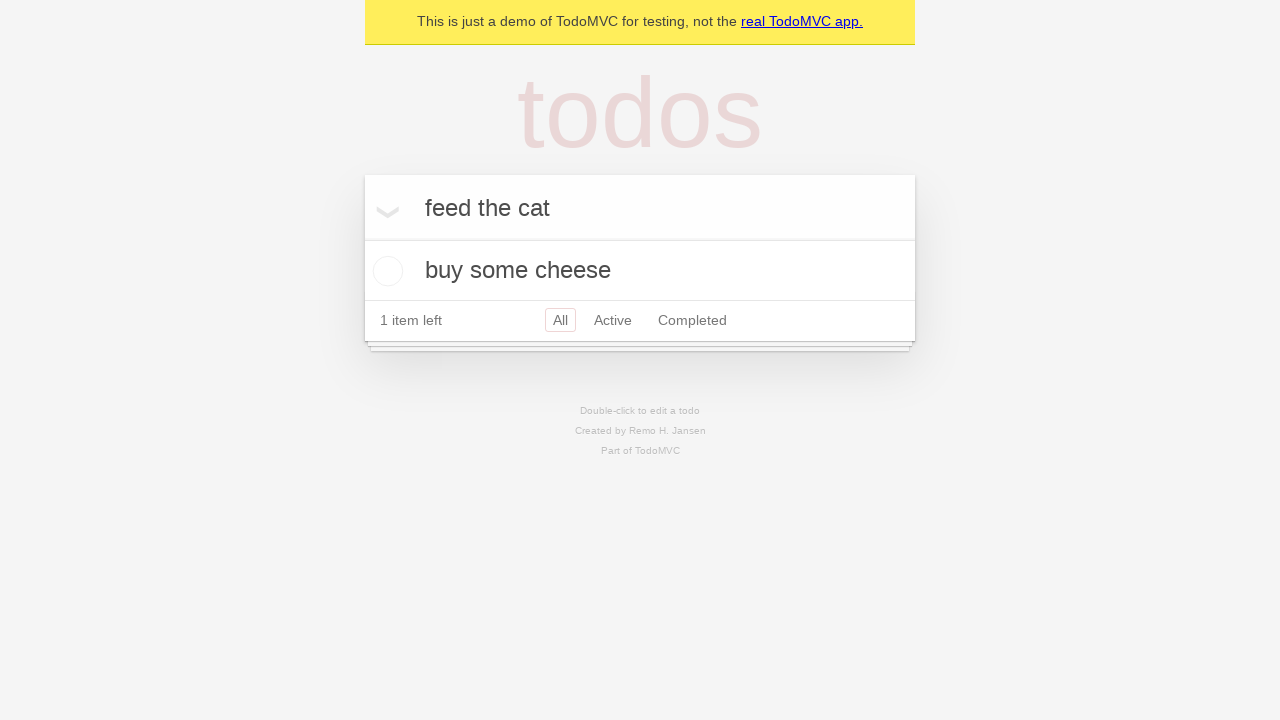

Pressed Enter to create second todo item on internal:attr=[placeholder="What needs to be done?"i]
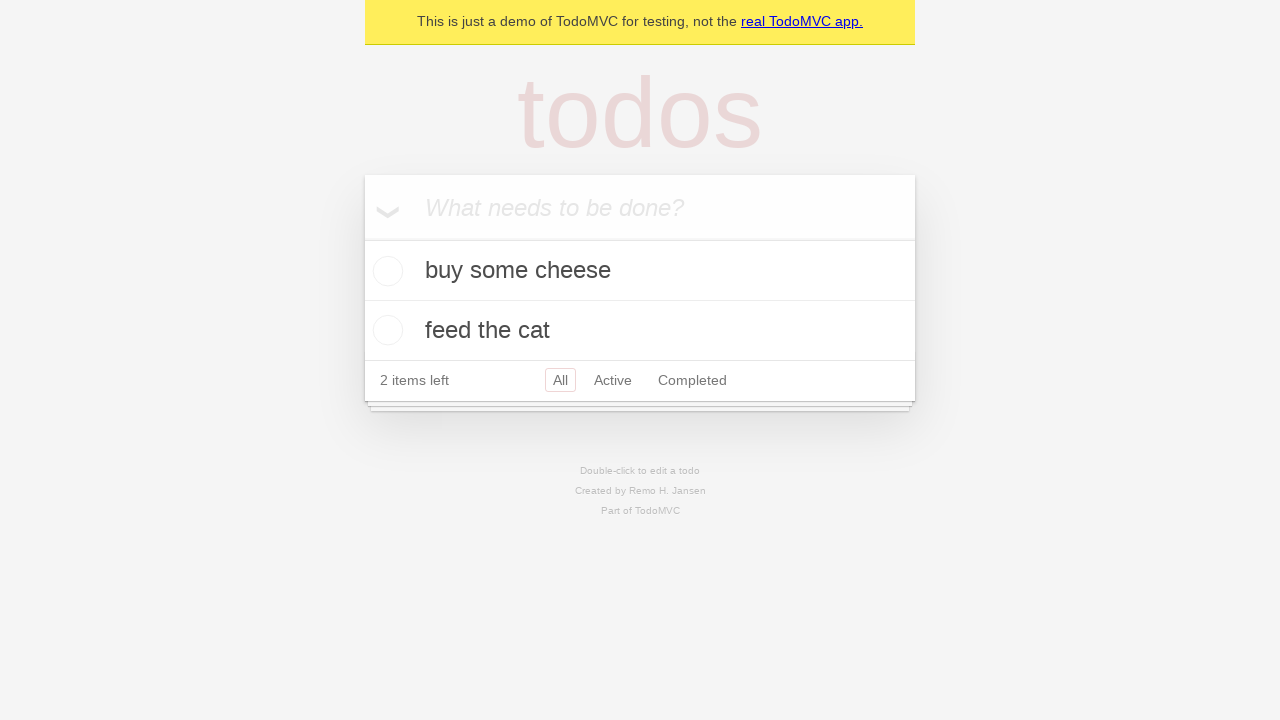

Waited for second todo item to appear
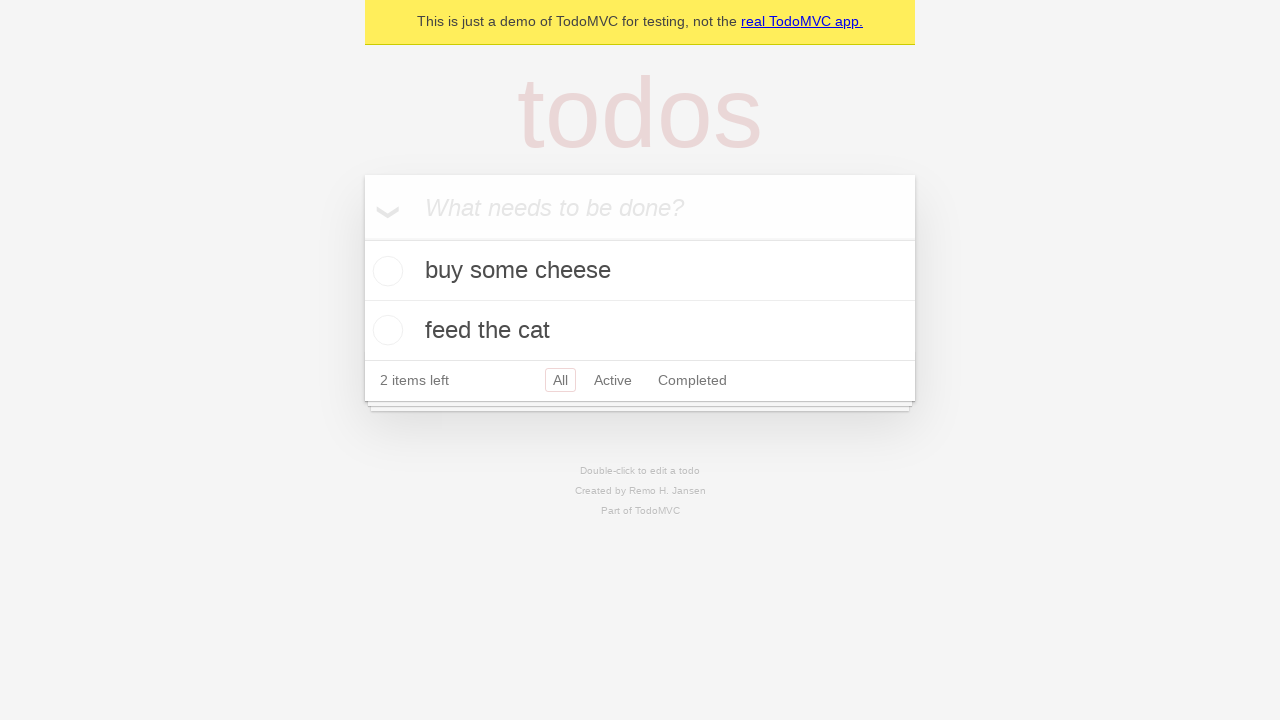

Located checkbox for first todo item
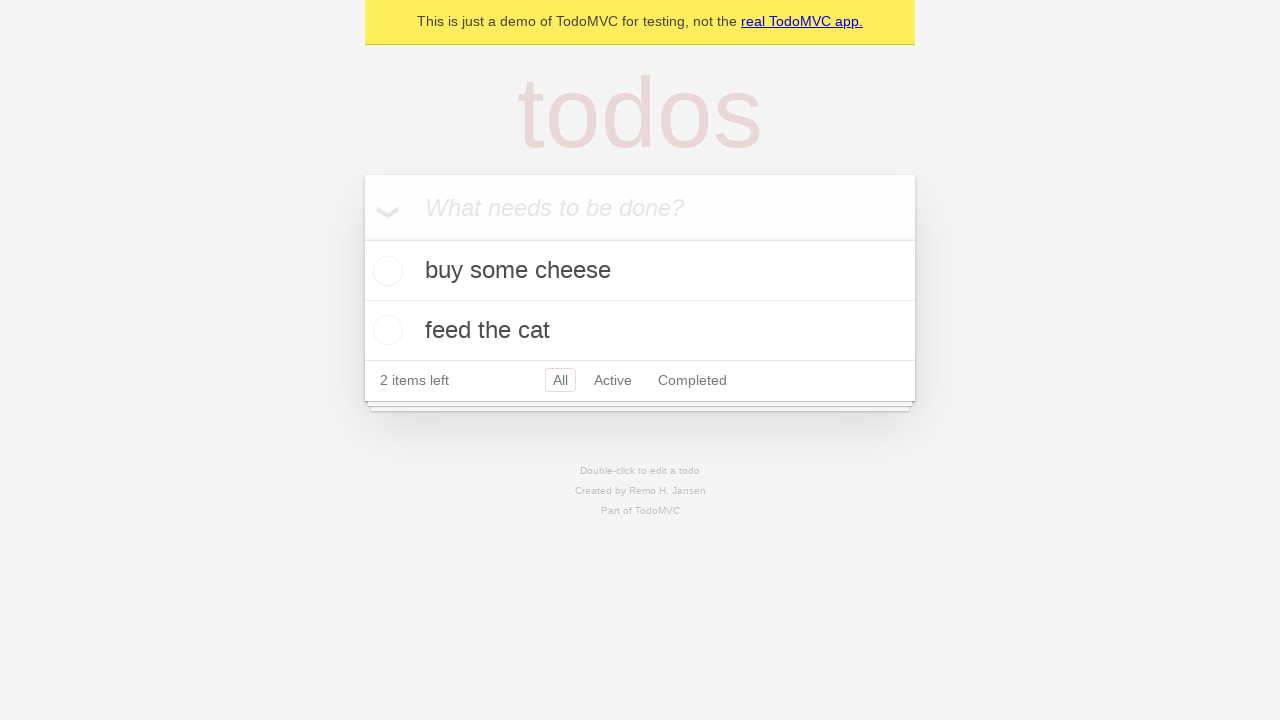

Checked the first todo item at (385, 271) on [data-testid='todo-item'] >> nth=0 >> internal:role=checkbox
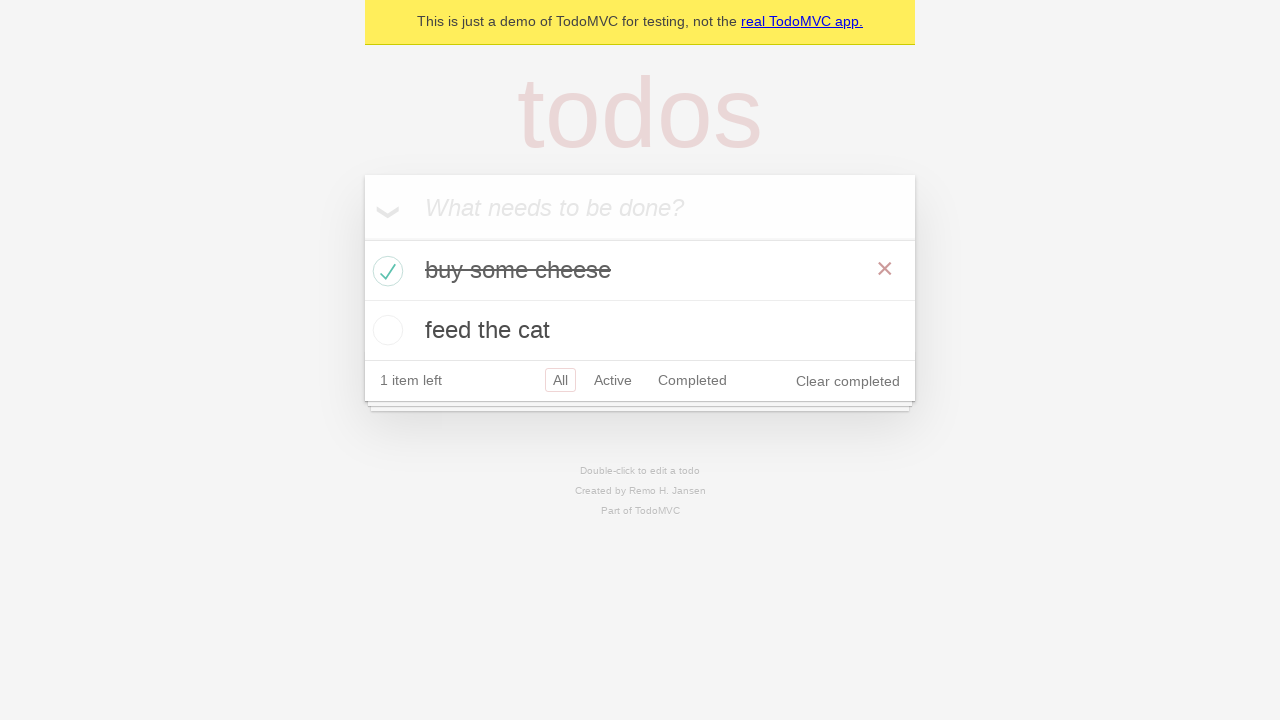

Reloaded the page
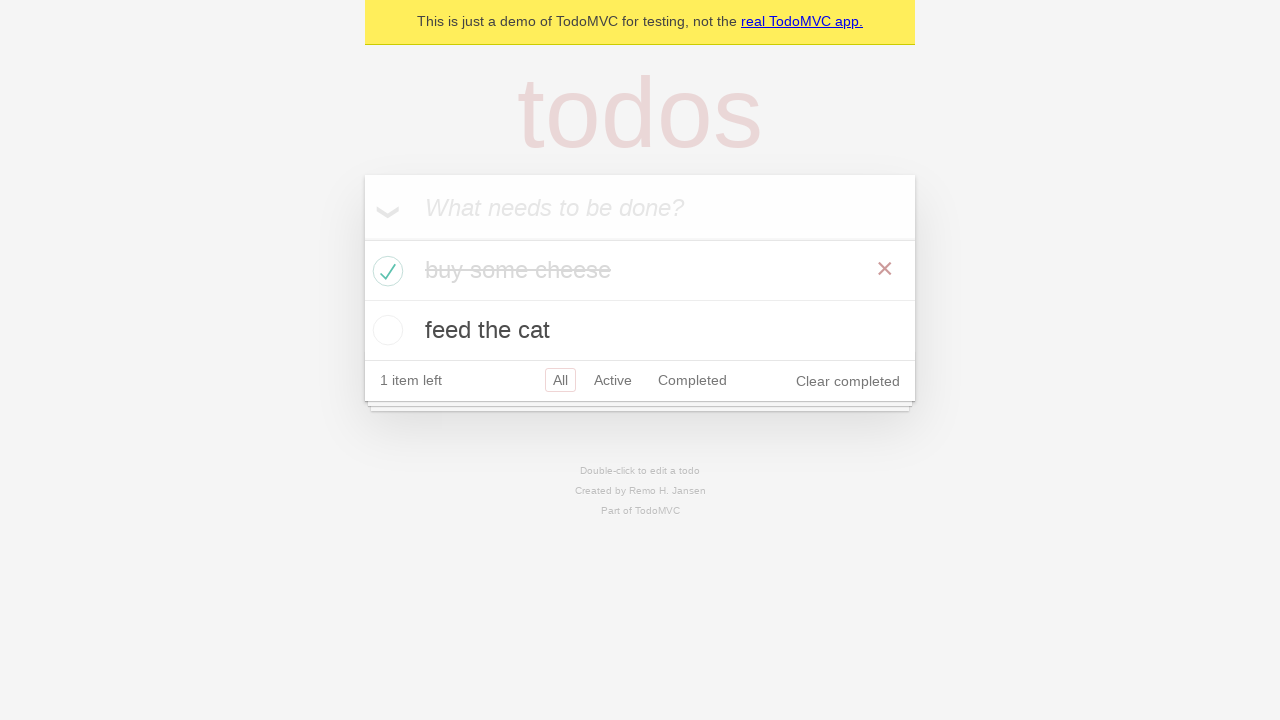

Verified todo items persisted after page reload
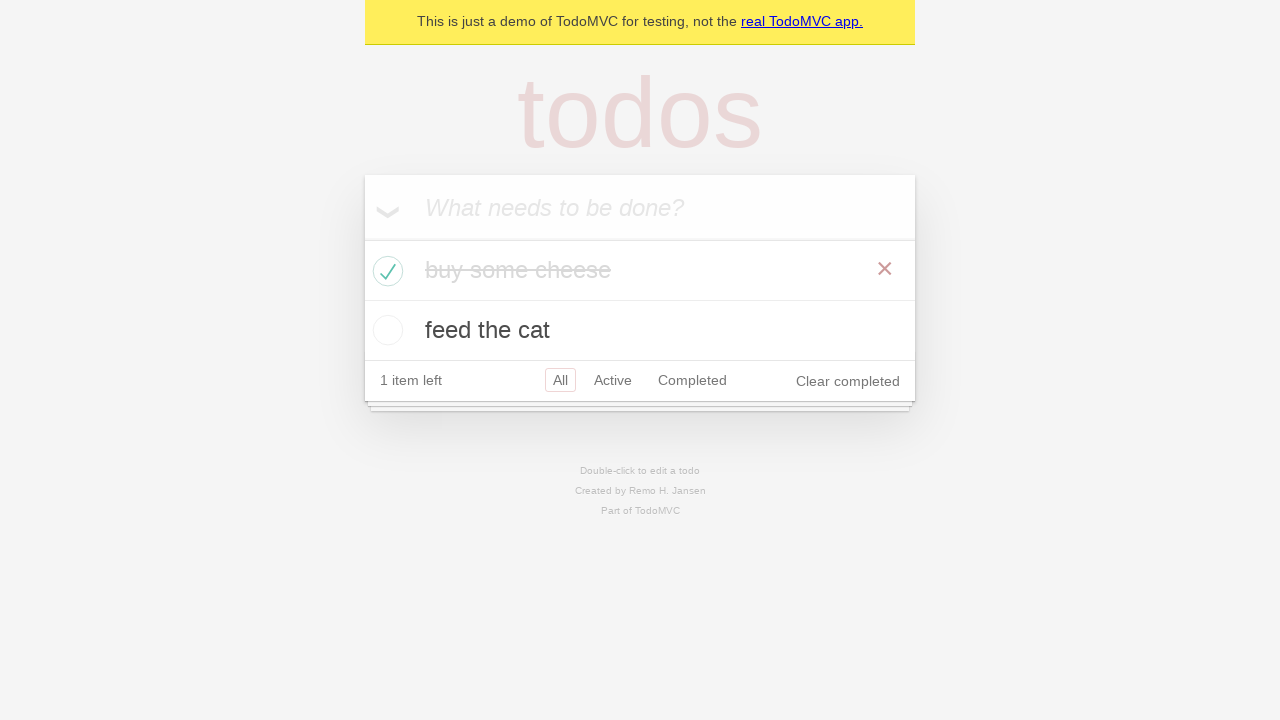

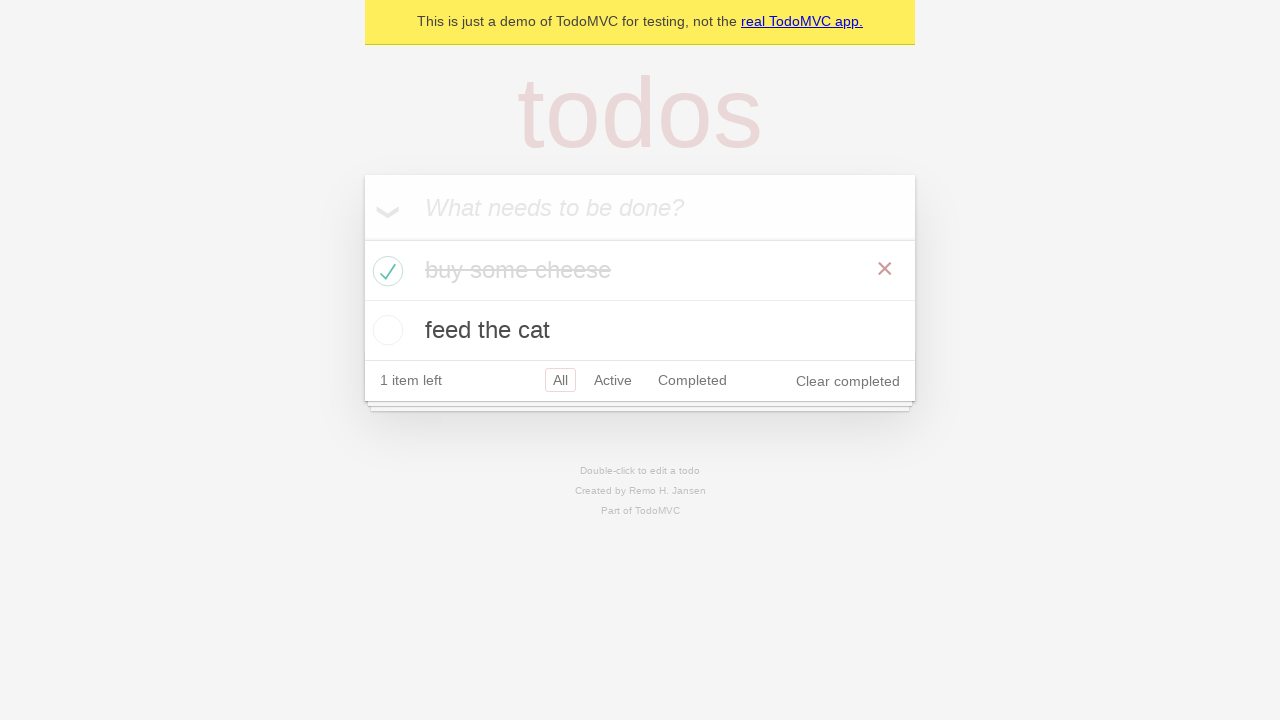